Tests the contact form on demoblaze.com by clicking the contact button, filling in email, name, and message fields, then submitting the form and accepting the alert

Starting URL: https://demoblaze.com/

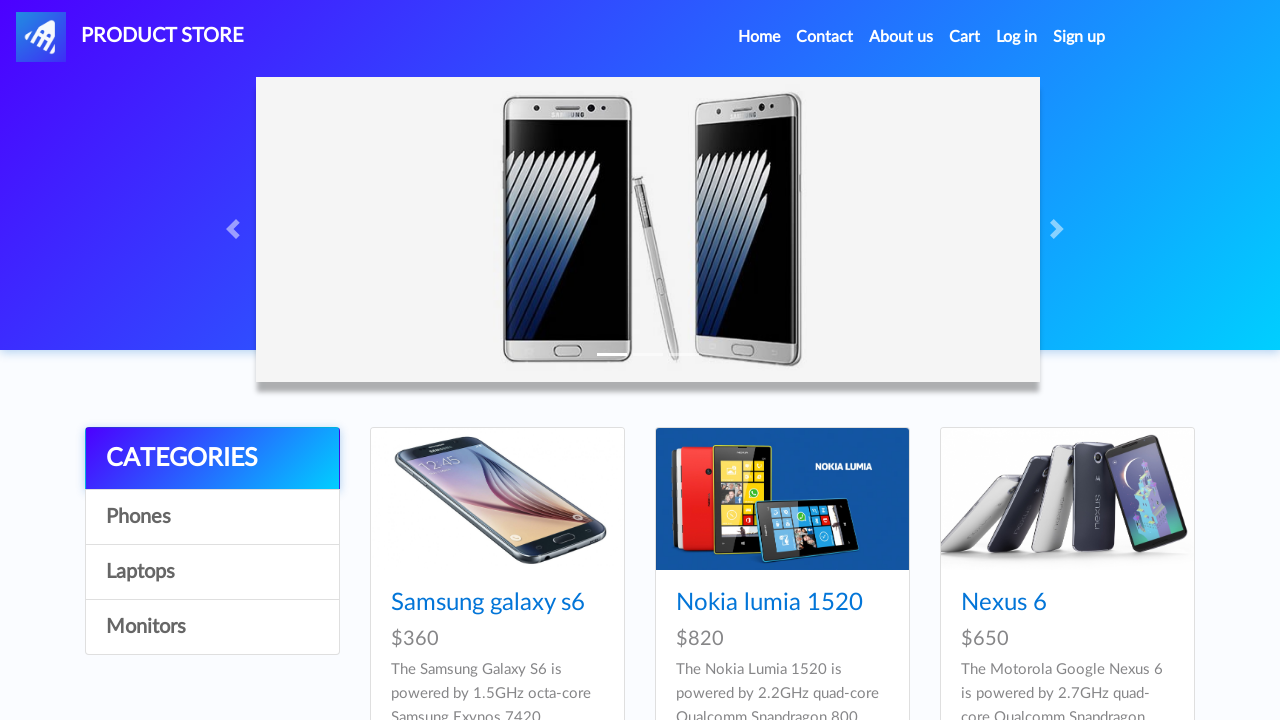

Verified page title is 'STORE'
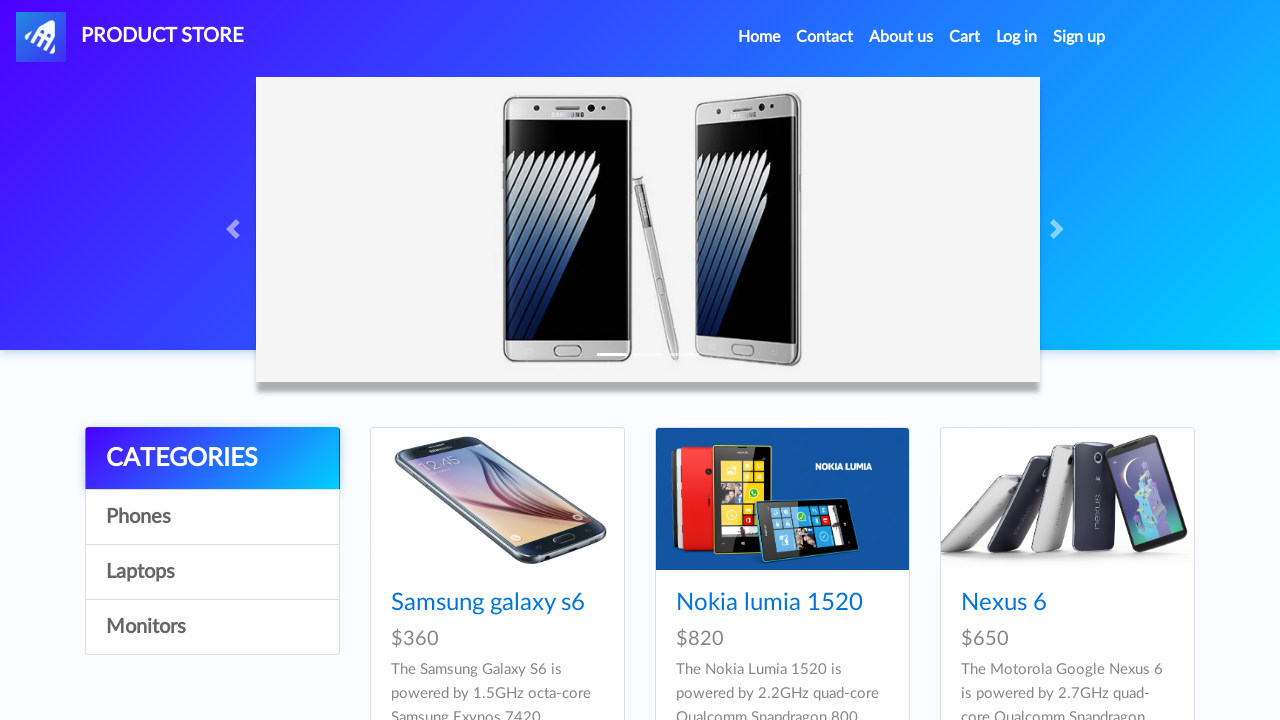

Clicked on Contact button to open contact form modal at (825, 37) on xpath=//a[@data-target='#exampleModal']
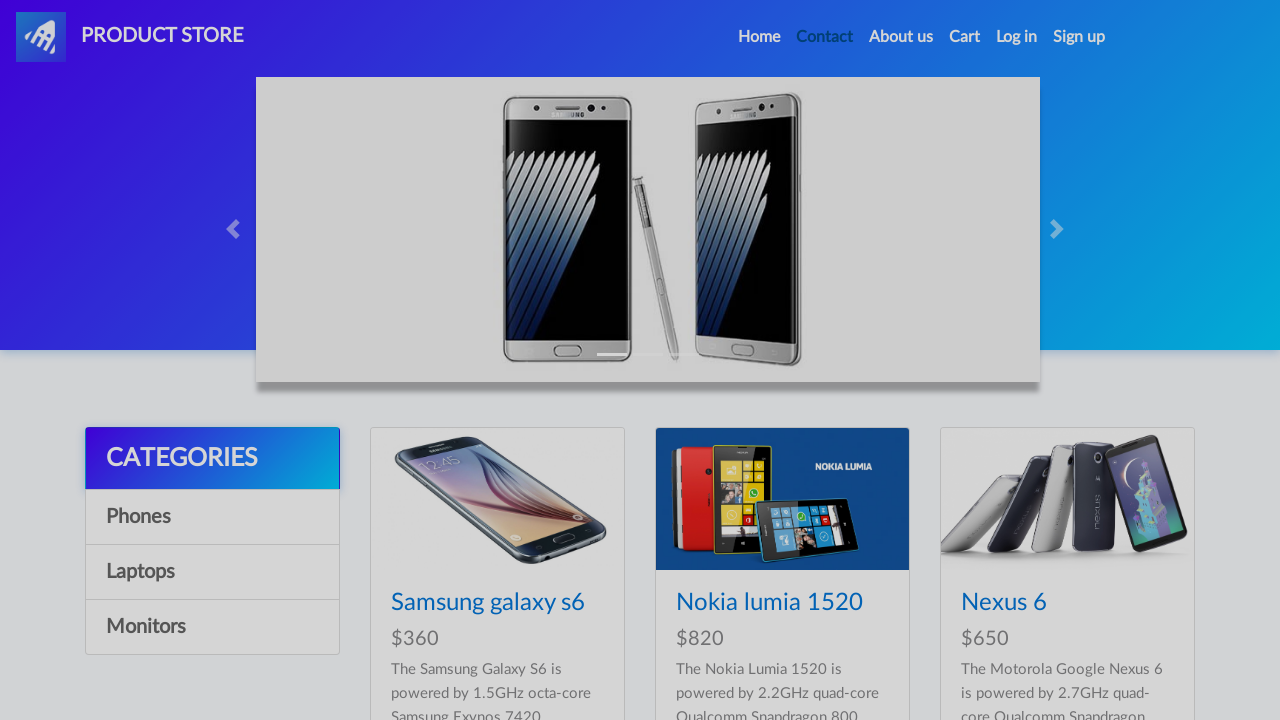

Email field became visible
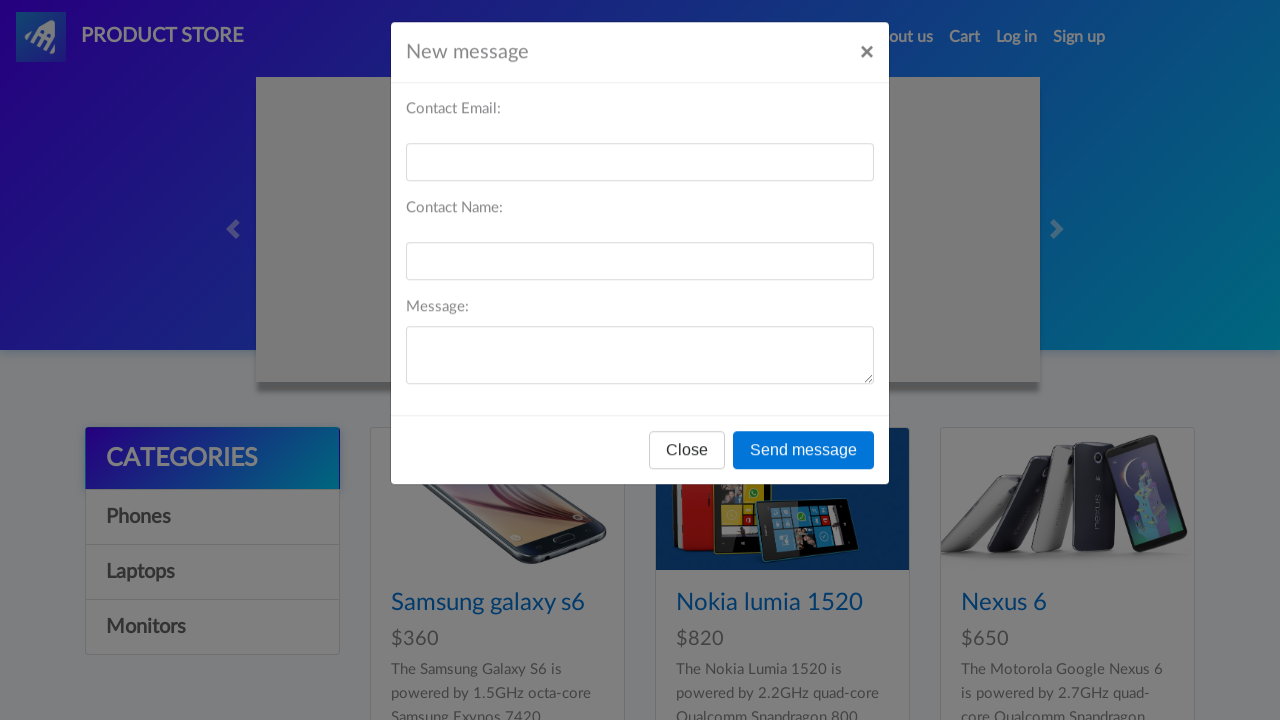

Filled email field with 'test@test.com' on #recipient-email
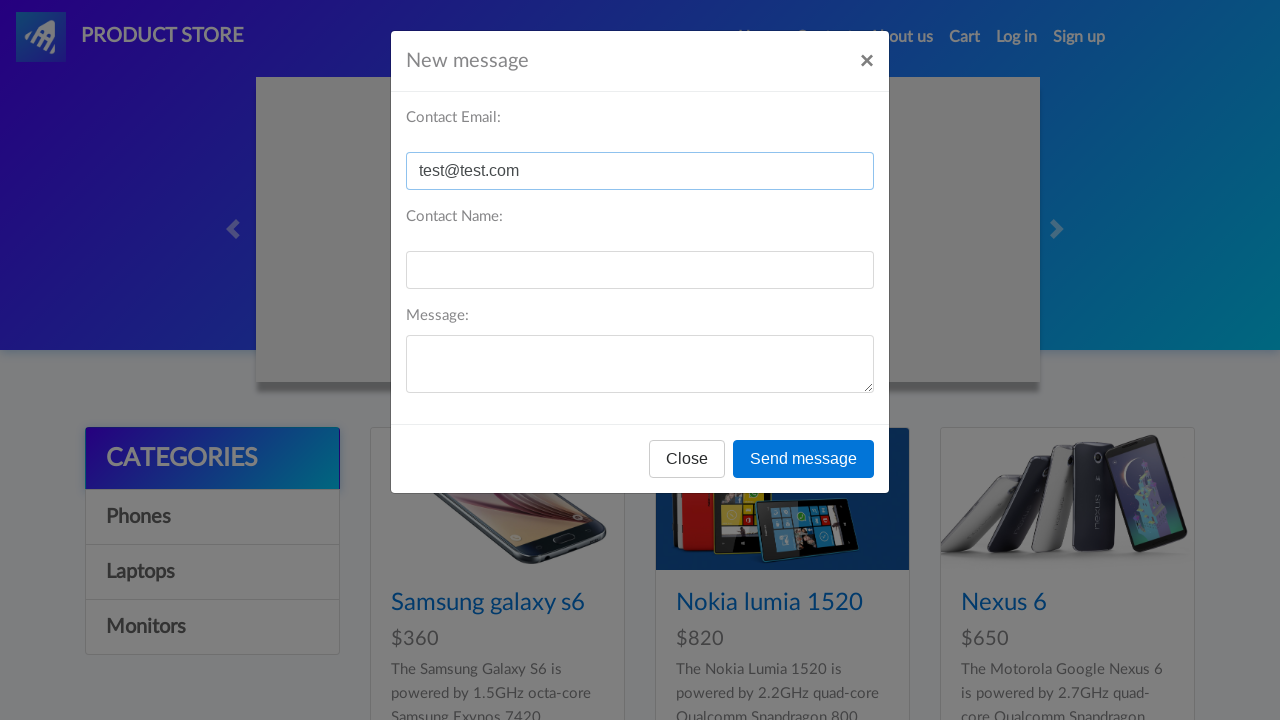

Filled name field with 'test' on #recipient-name
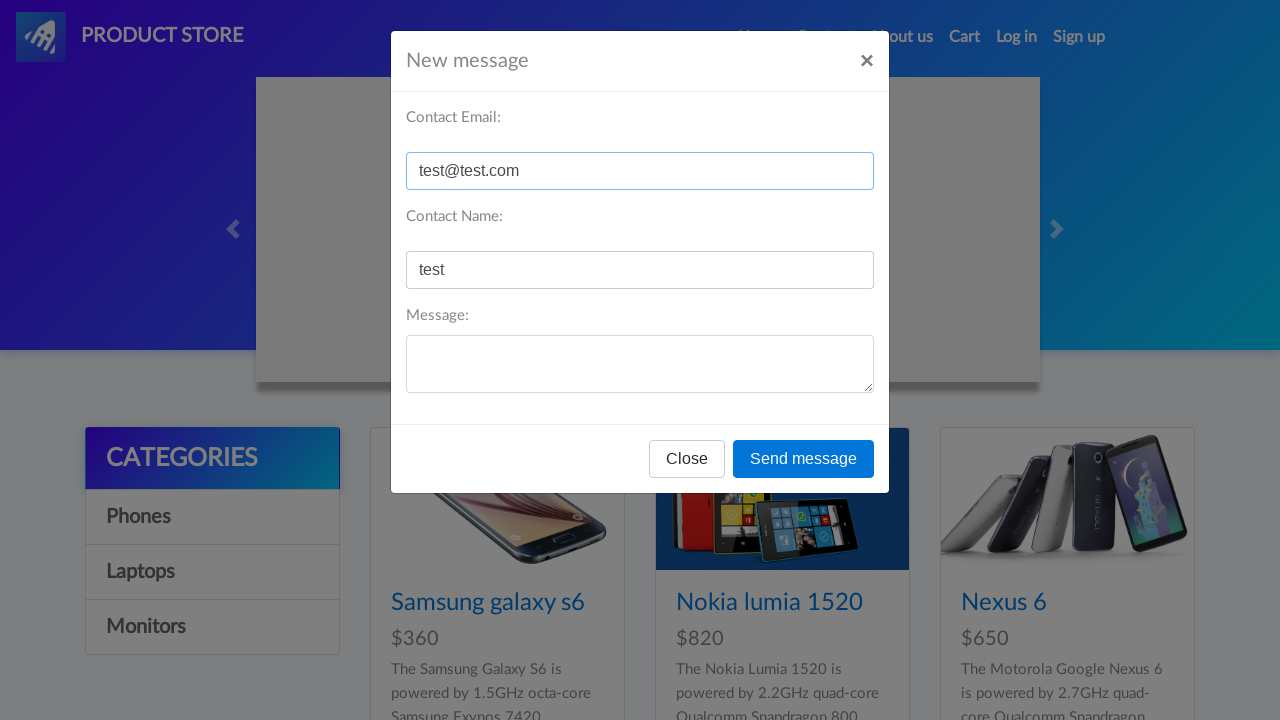

Filled message field with 'test message' on #message-text
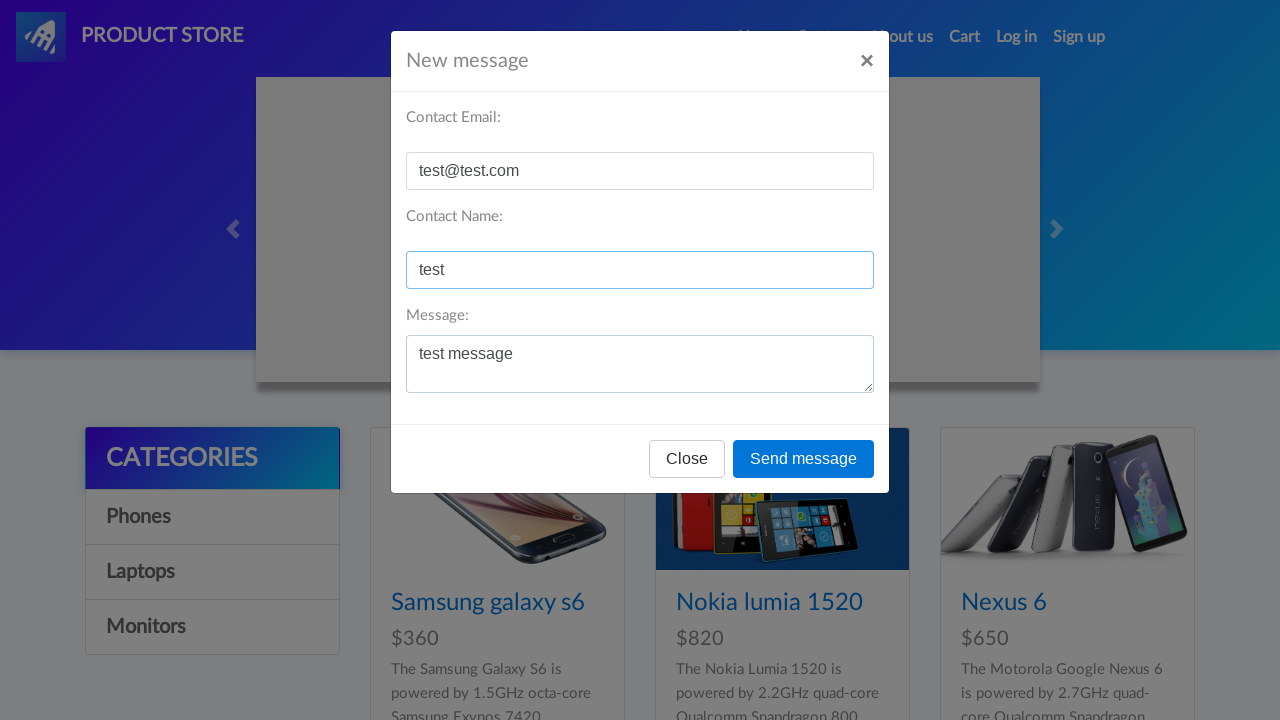

Clicked 'Send message' button to submit form at (804, 459) on xpath=//*[contains(text(),'Send message')]
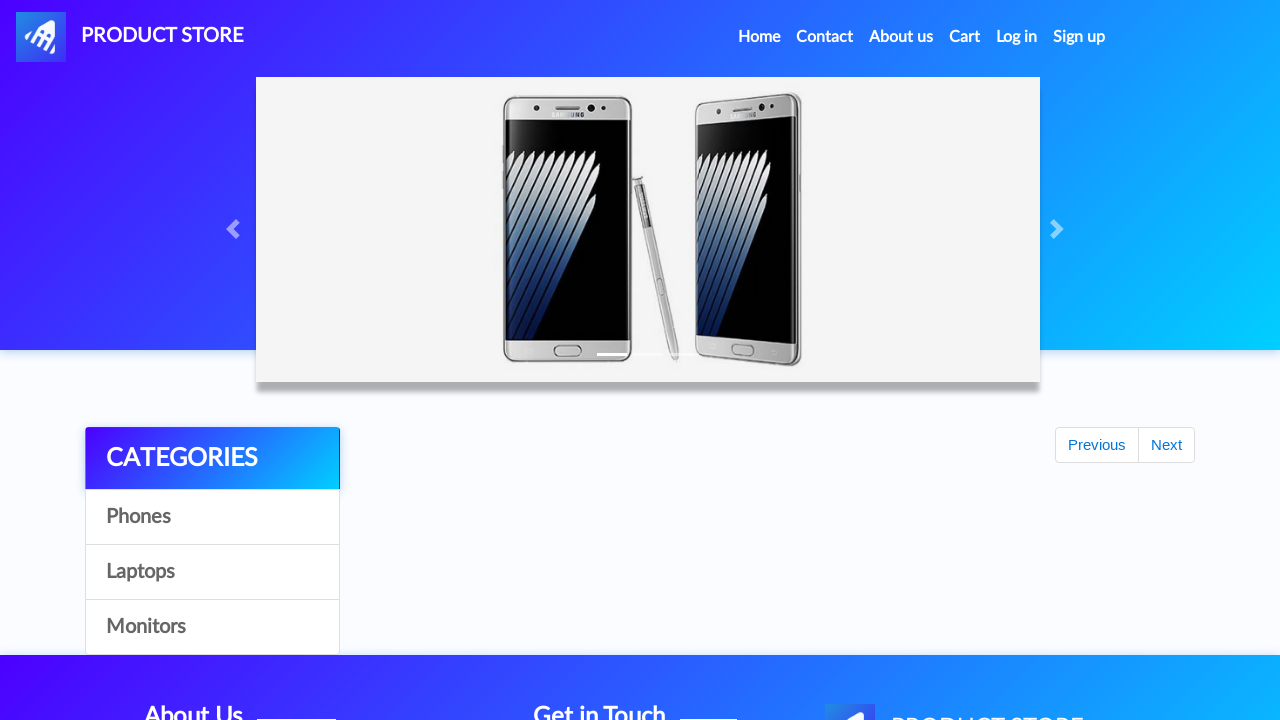

Set up alert handler to accept confirmation dialog
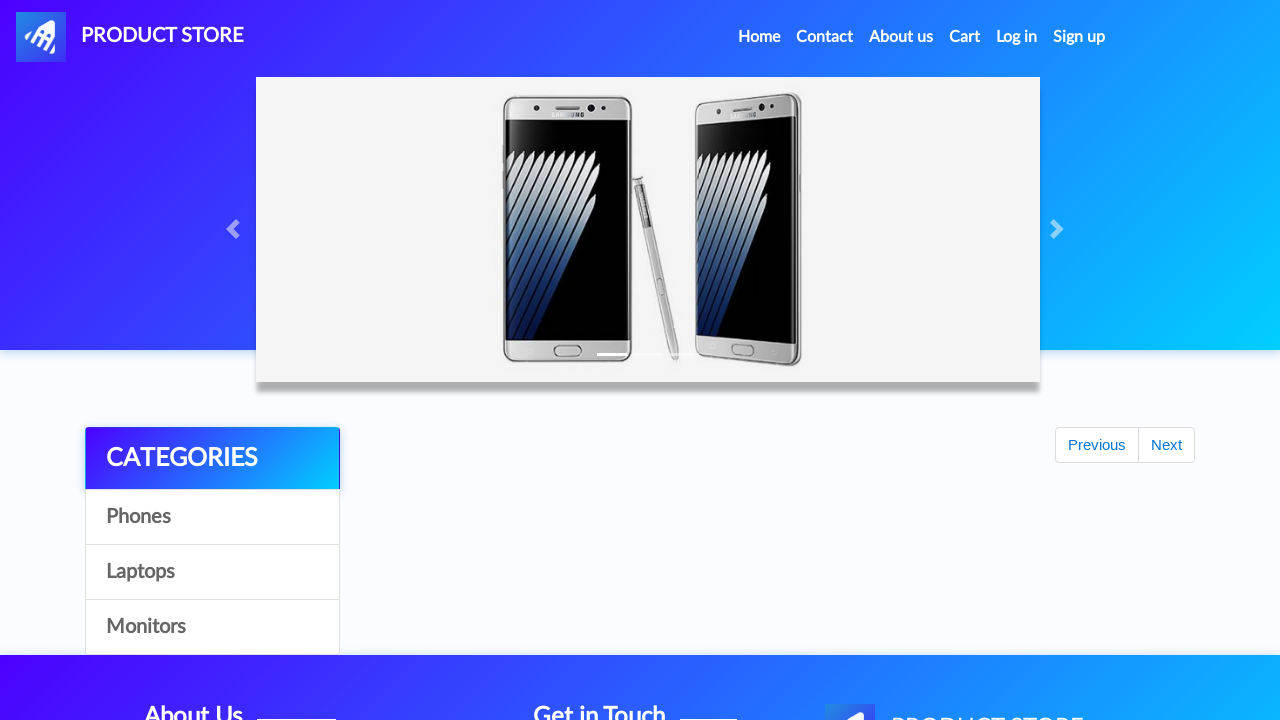

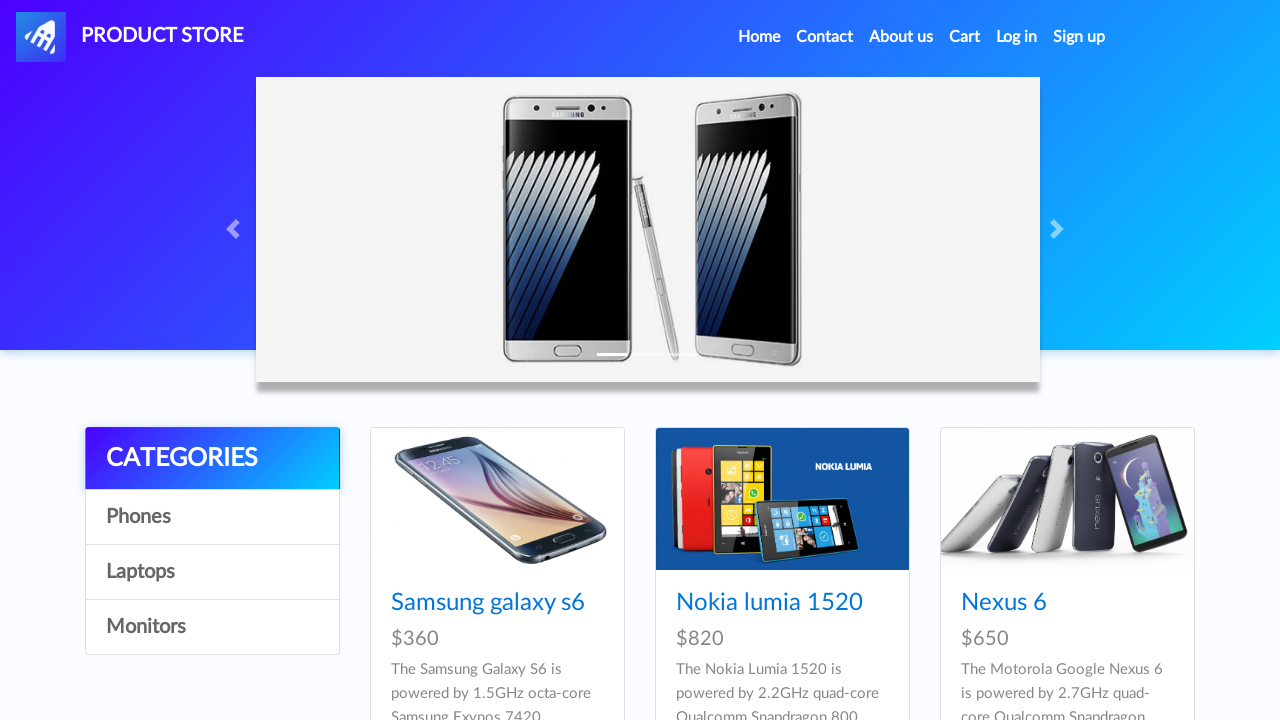